Tests dynamic control visibility by clicking a toggle button to hide and show a checkbox element, verifying the element's visibility state changes correctly.

Starting URL: https://v1.training-support.net/selenium/dynamic-controls

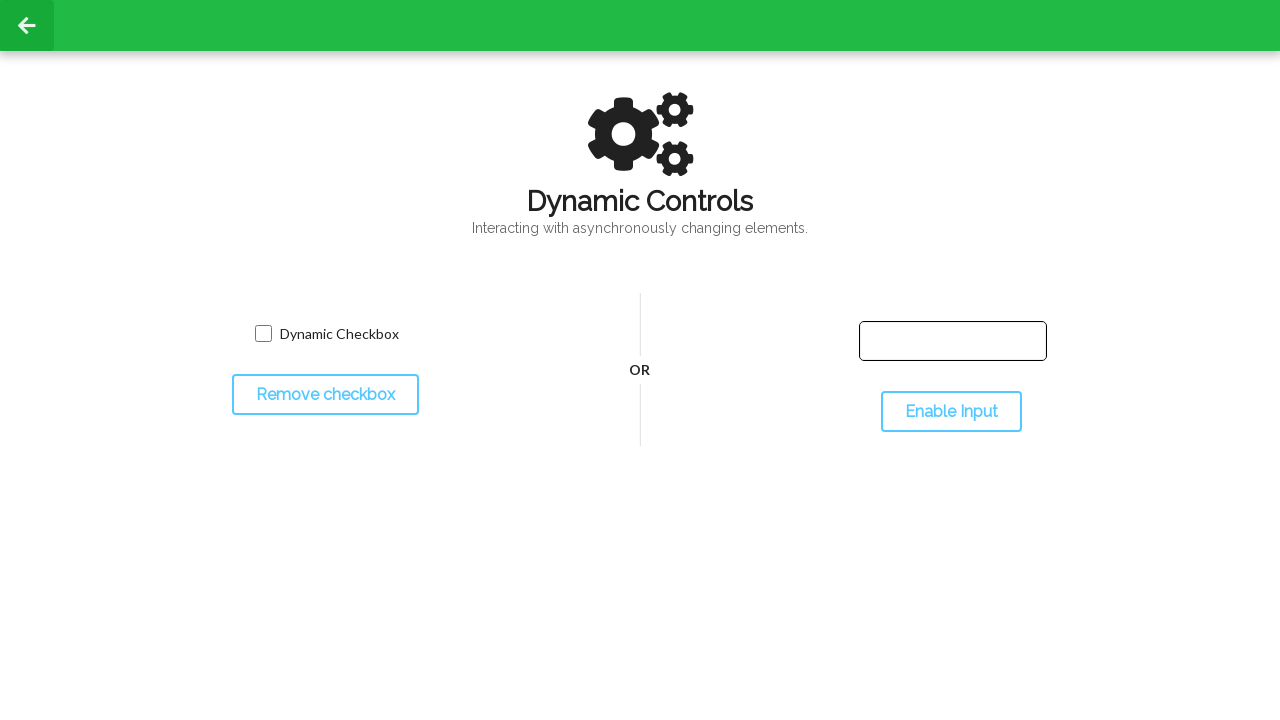

Clicked toggle button to hide the checkbox at (325, 395) on #toggleCheckbox
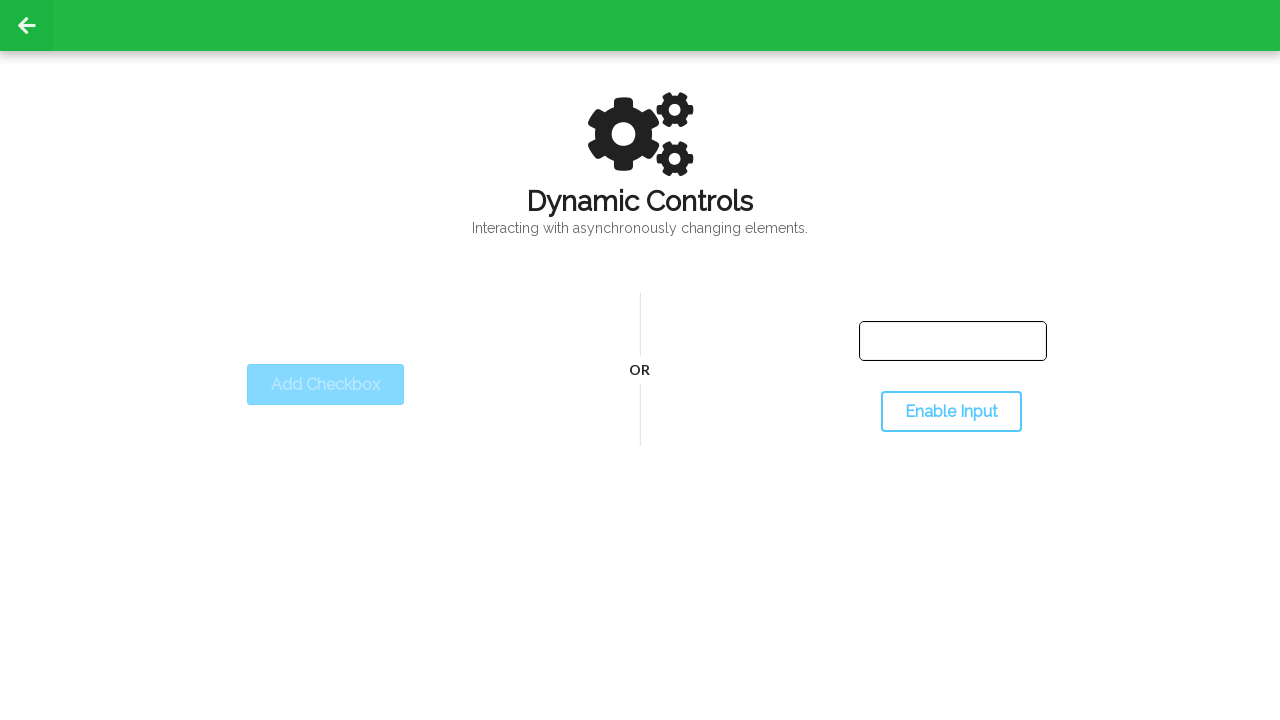

Verified that the dynamic checkbox became hidden
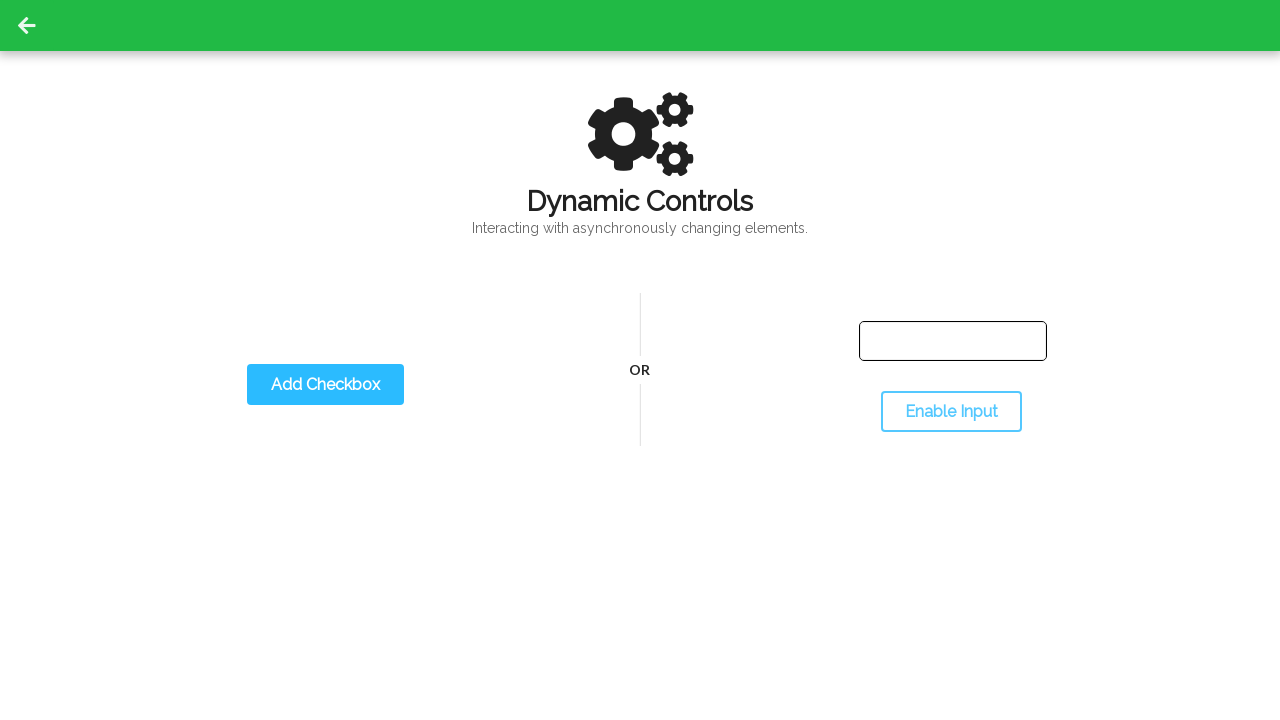

Clicked toggle button again to show the checkbox at (325, 385) on #toggleCheckbox
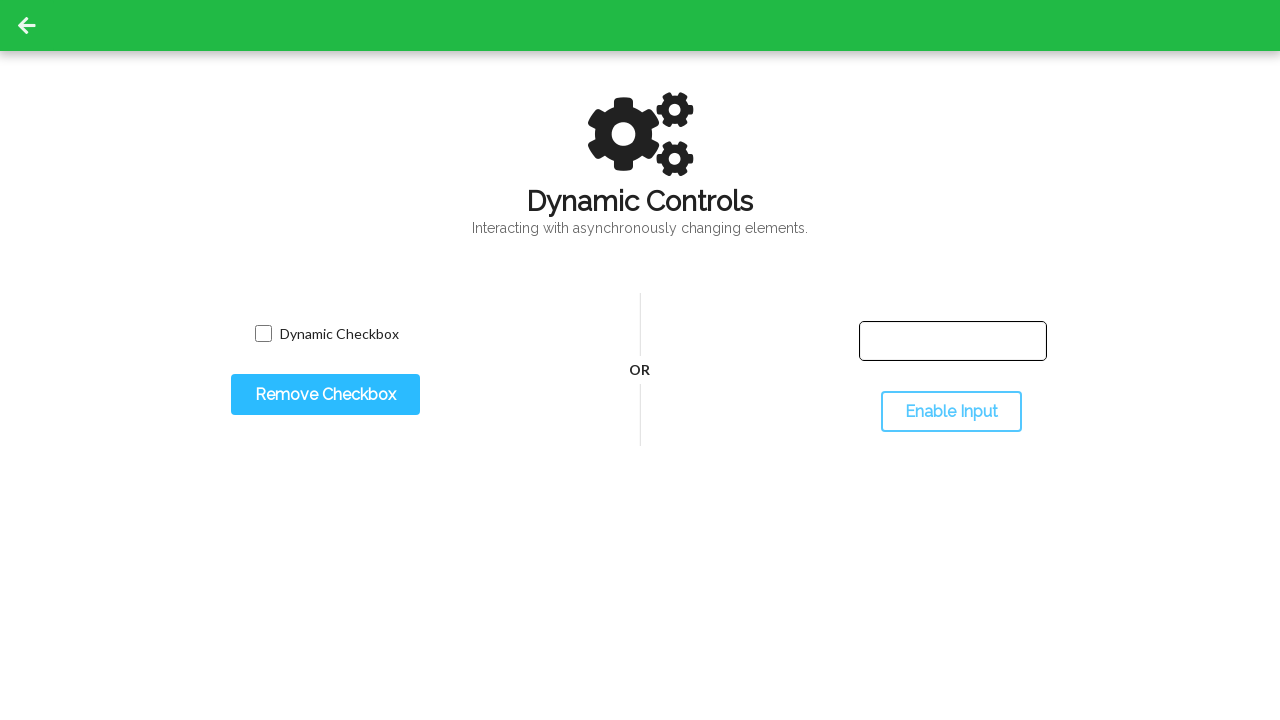

Verified that the dynamic checkbox became visible again
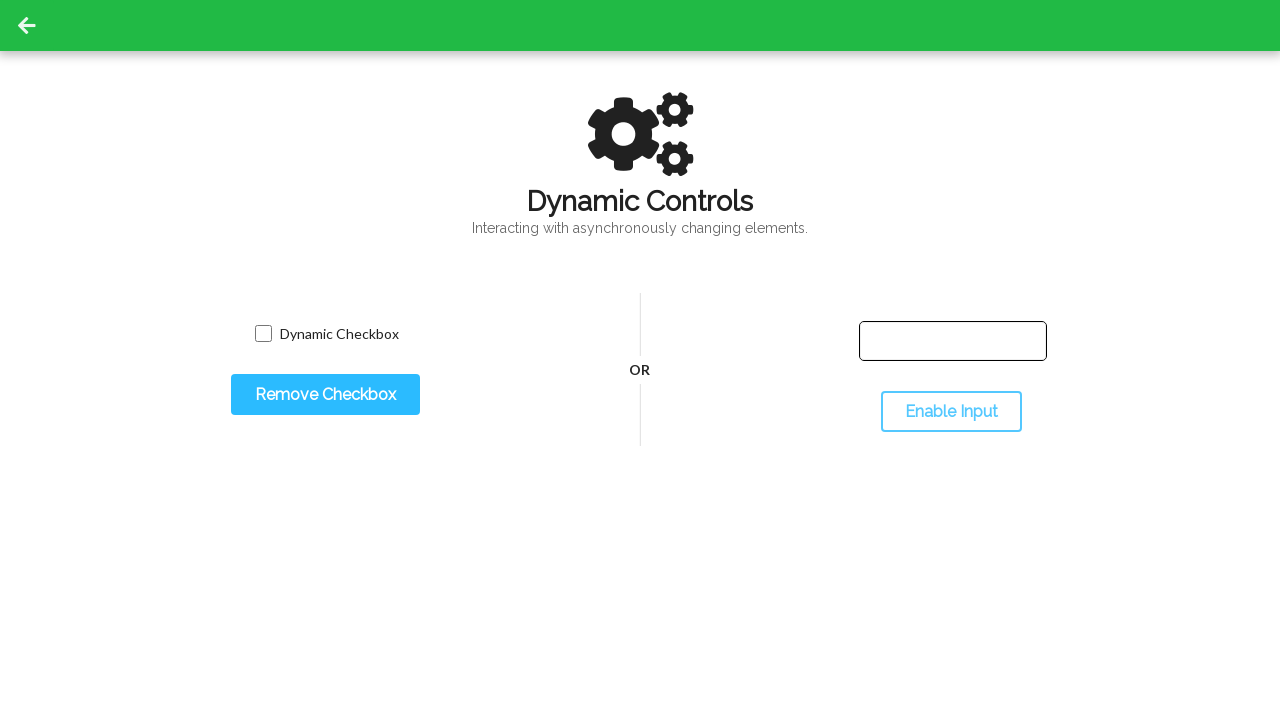

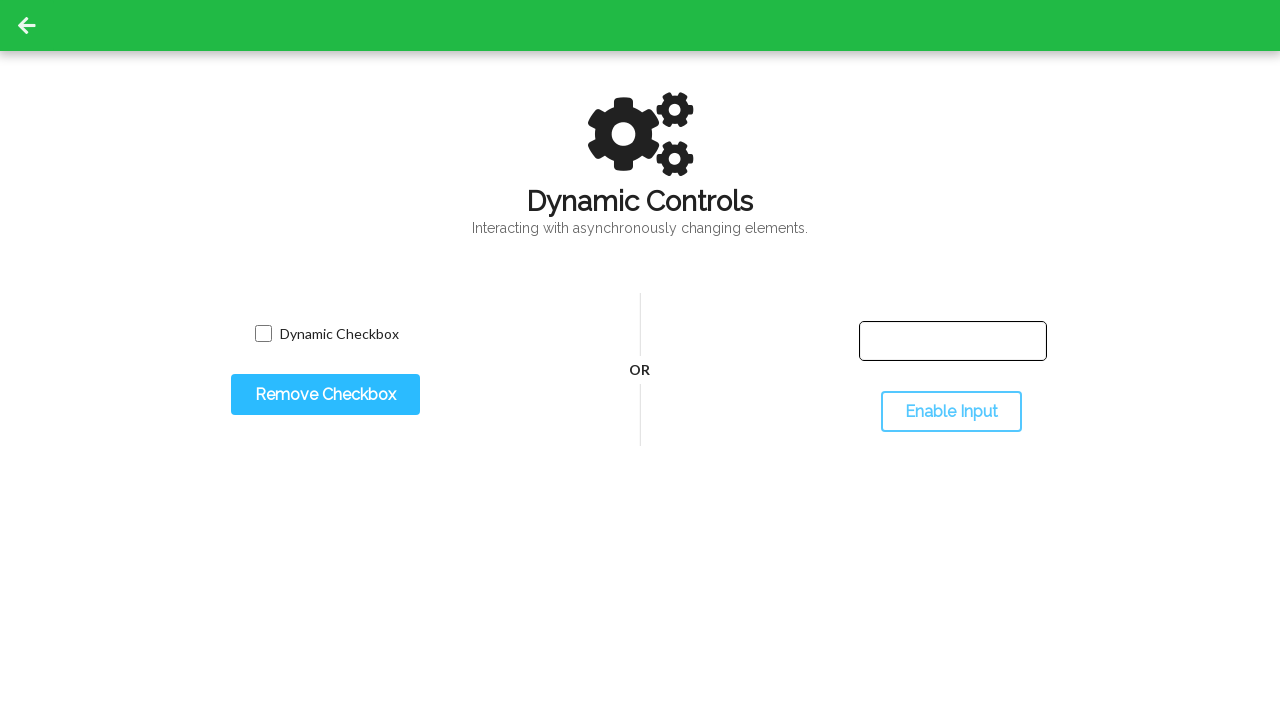